Tests a dynamic loading page by clicking a start button, waiting for the finish element to appear, and verifying the text displays "Hello World!"

Starting URL: http://the-internet.herokuapp.com/dynamic_loading/2

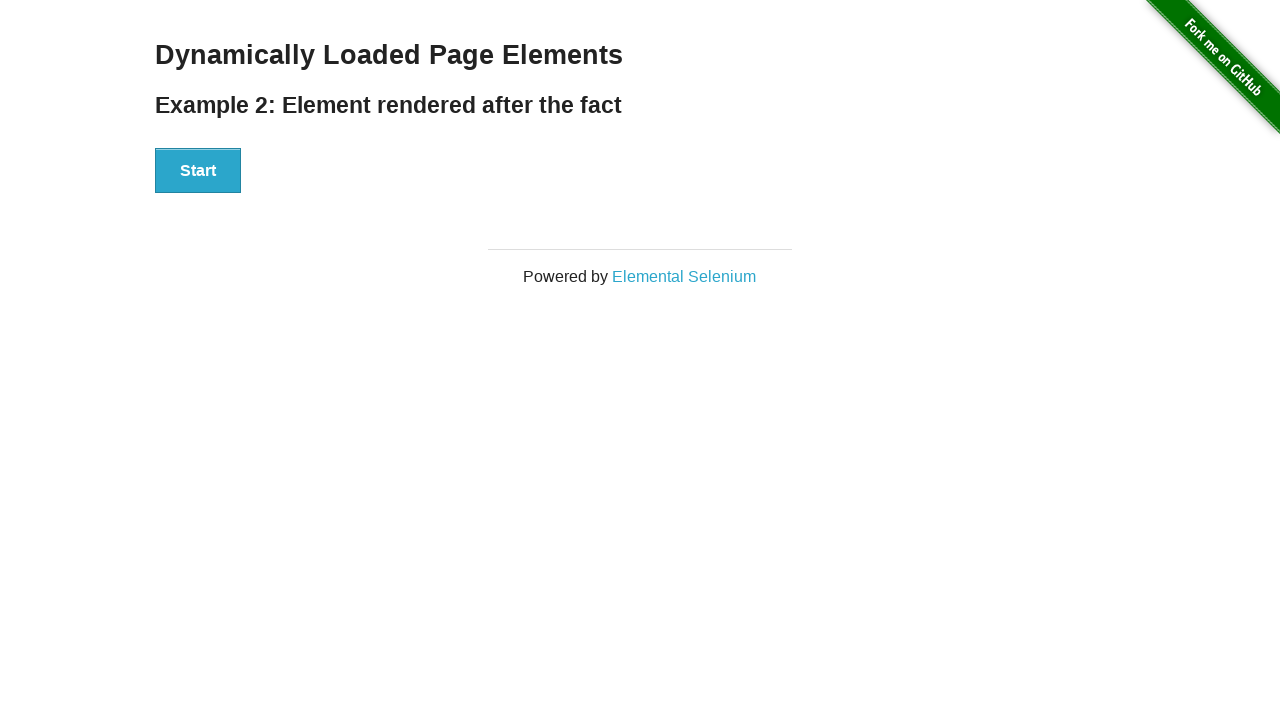

Clicked start button to trigger dynamic loading at (198, 171) on #start button
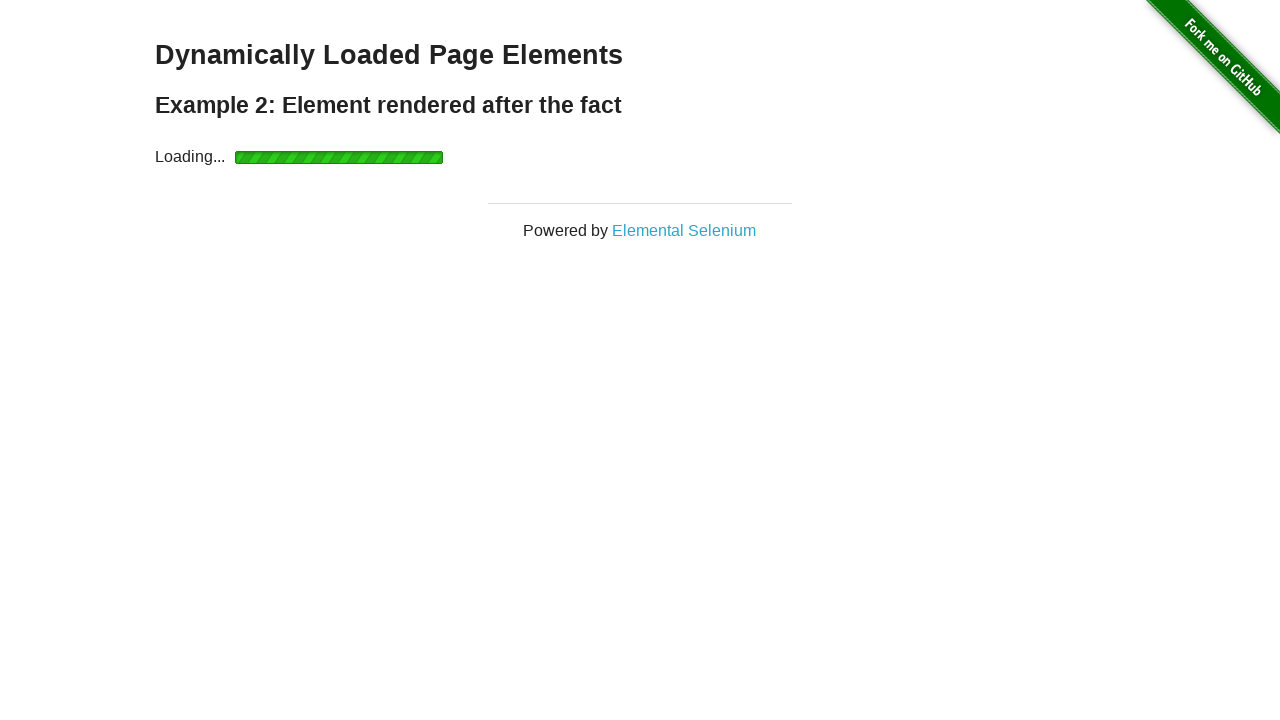

Waited for finish element to become visible
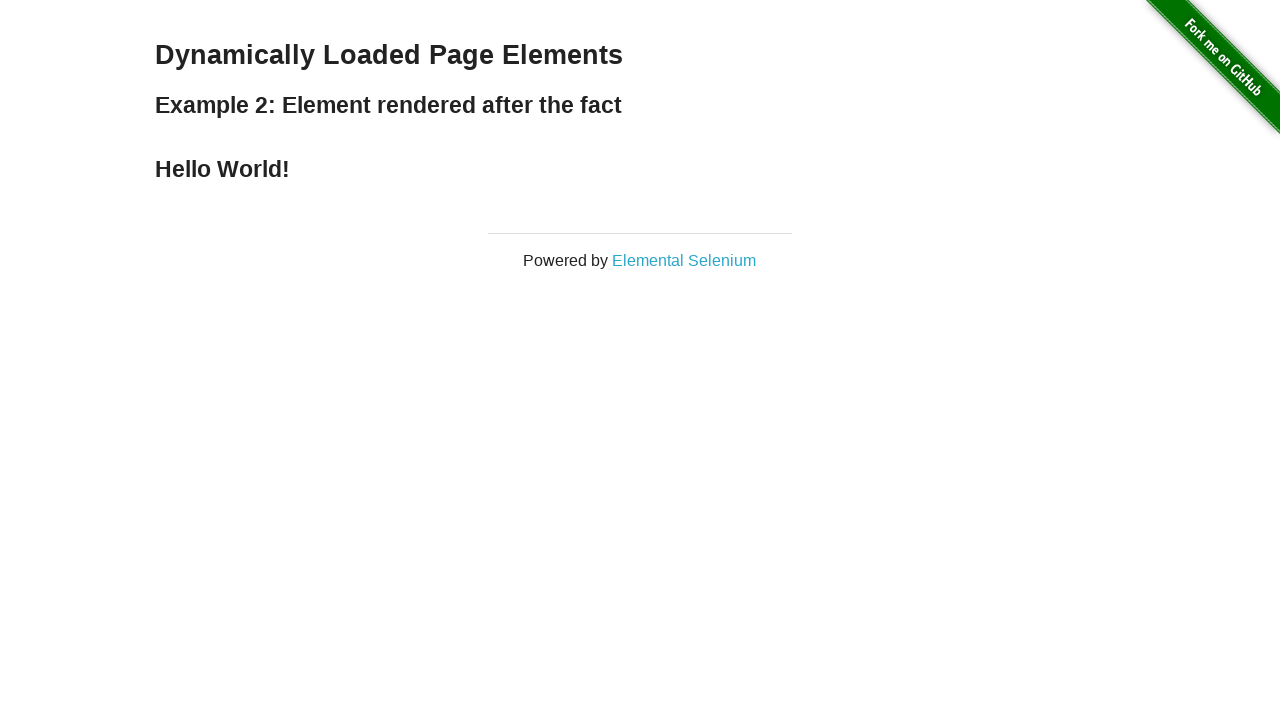

Verified finish element displays 'Hello World!' text
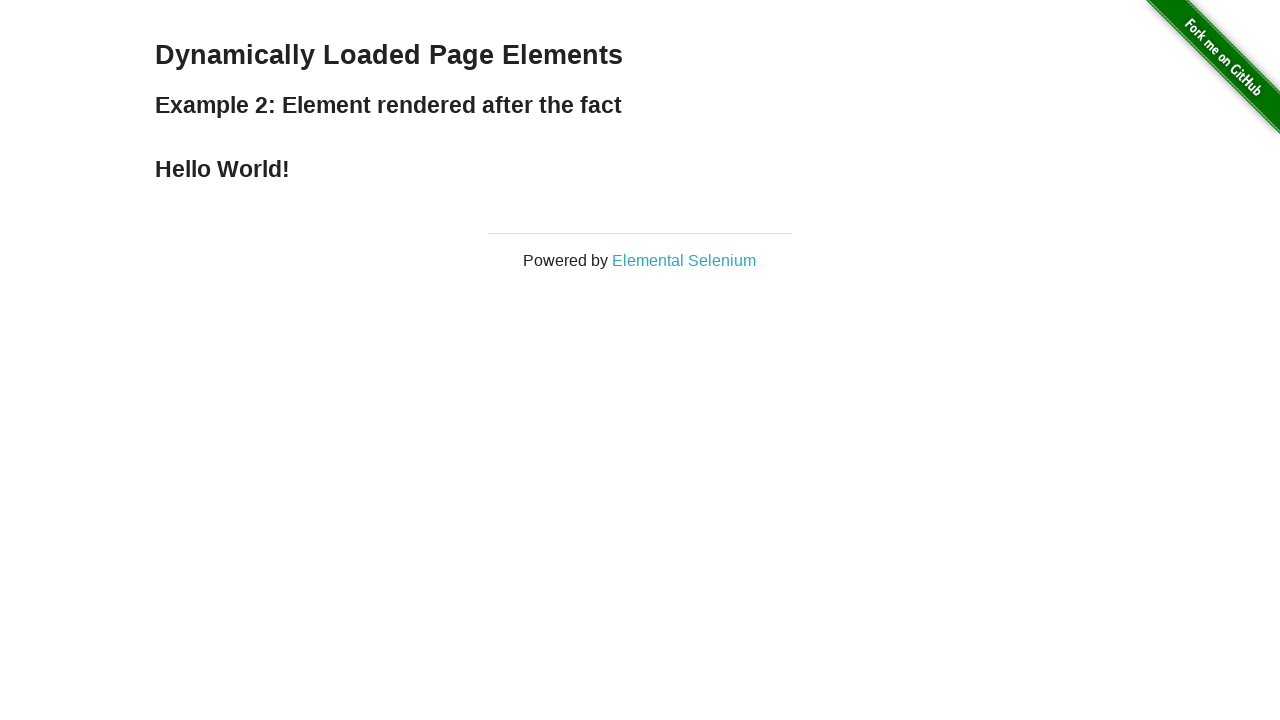

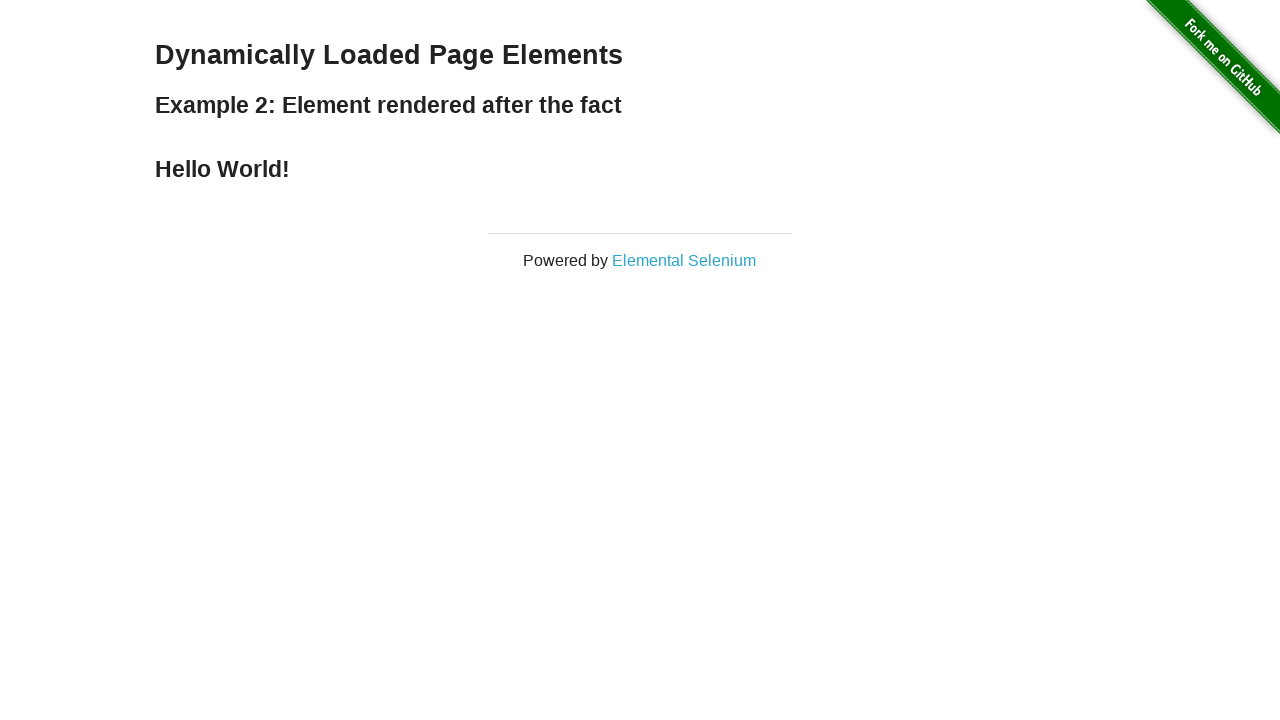